Tests navigation features on ToolsQA by clicking a button, then testing browser forward, back, and refresh functionality

Starting URL: https://www.toolsqa.com/selenium-training/

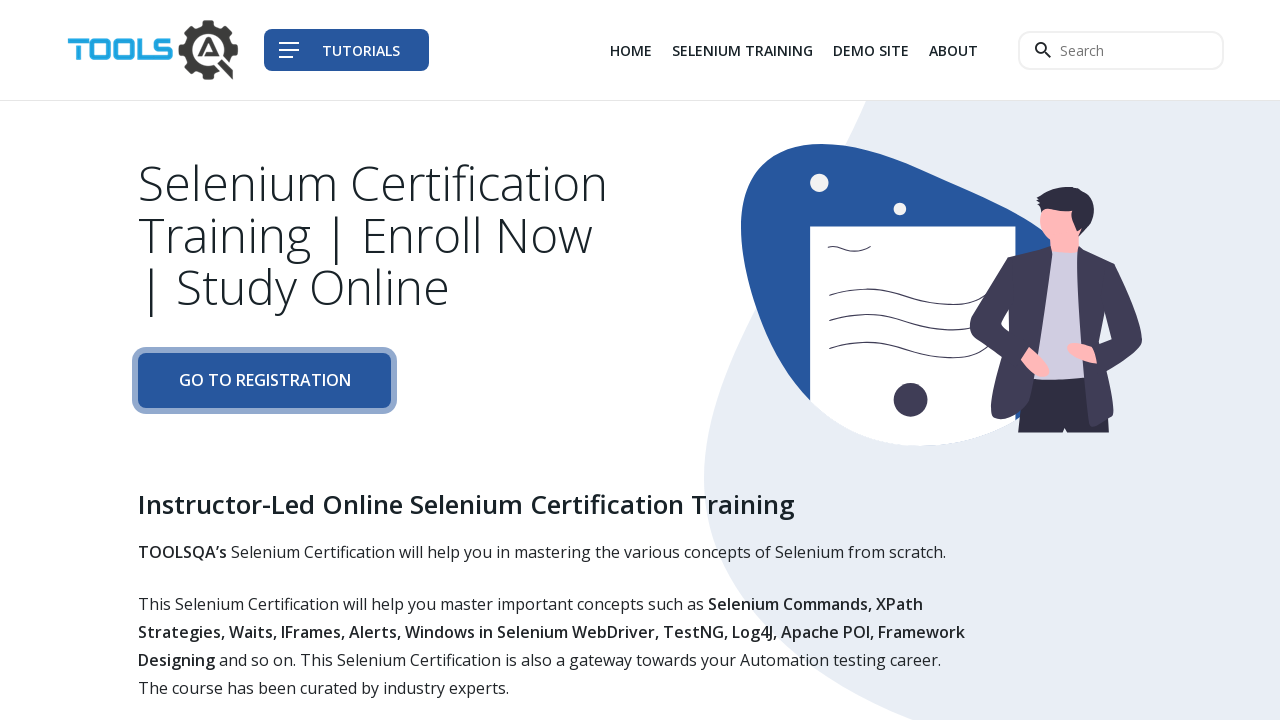

Clicked primary button on ToolsQA page at (264, 381) on xpath=//a[@class='btn btn-primary-shadow btn-block']
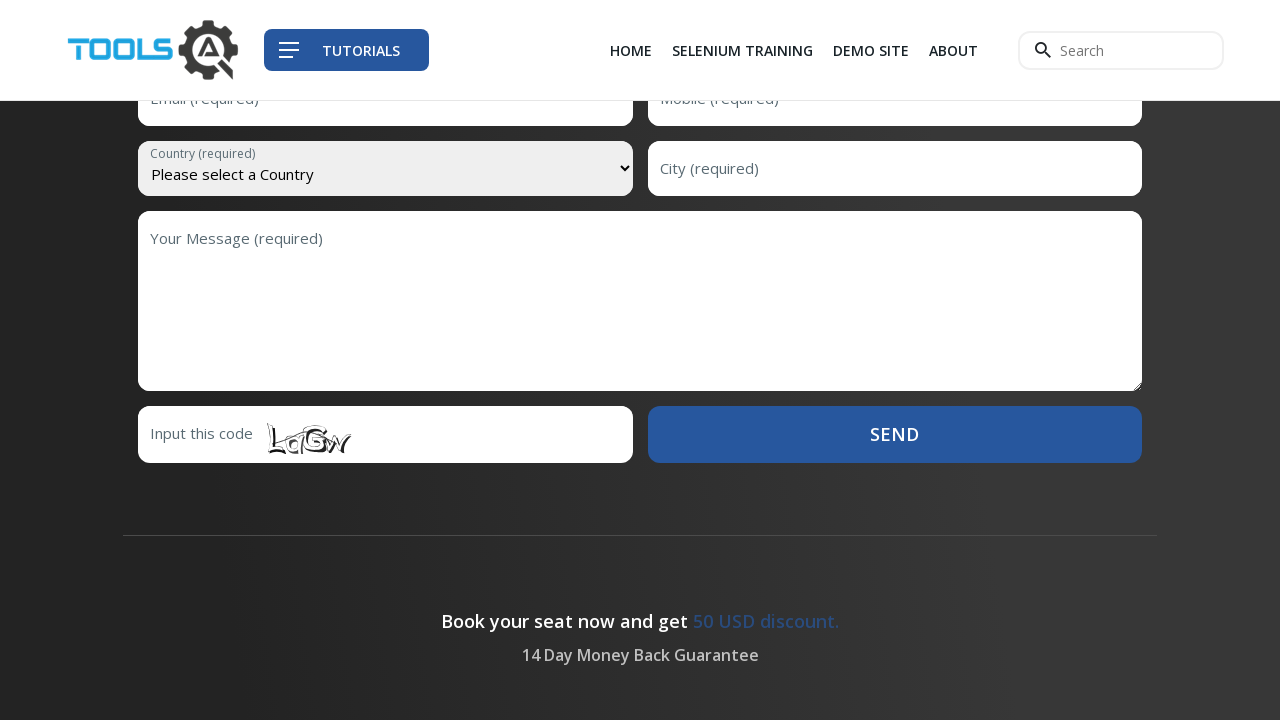

Navigated forward in browser history
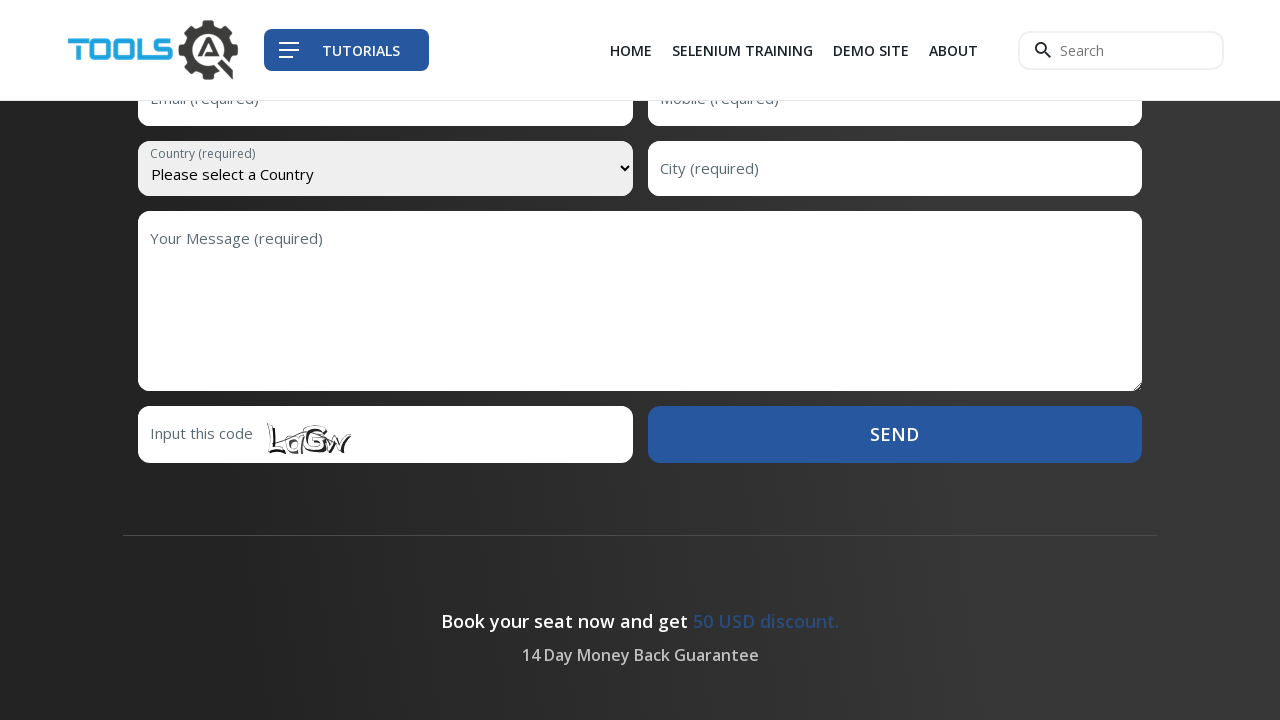

Navigated back in browser history
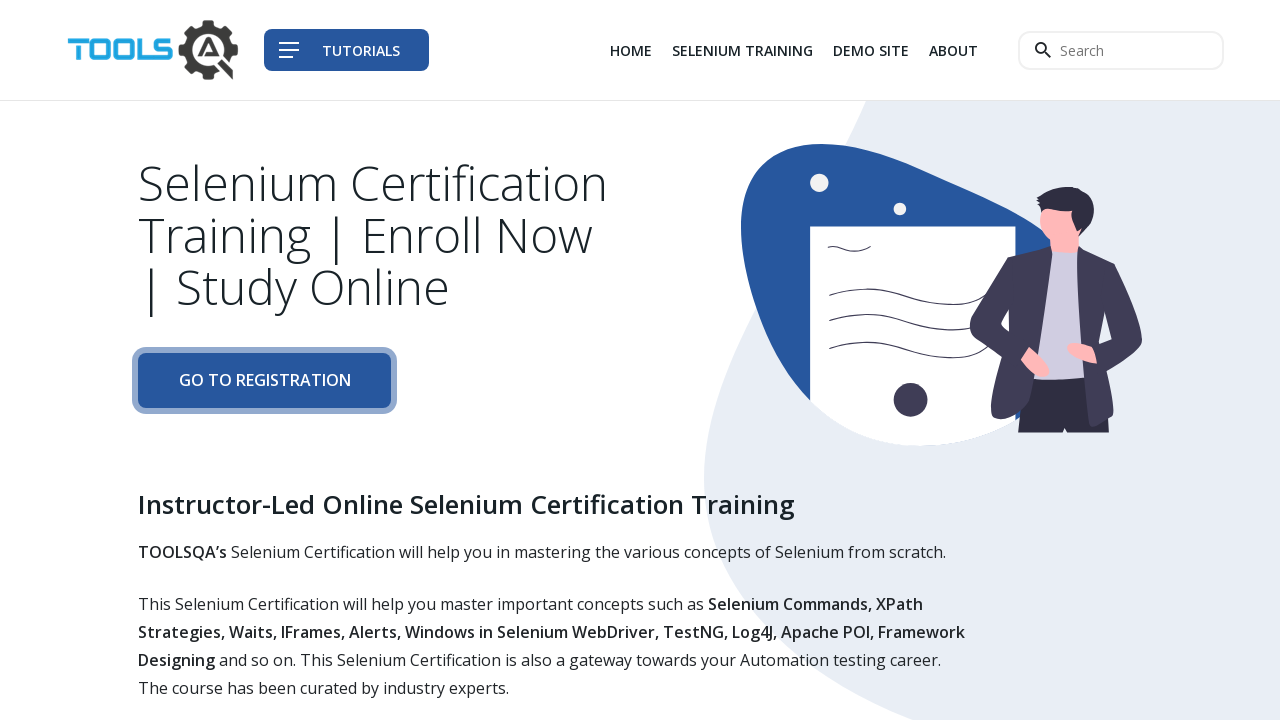

Navigated forward in browser history again
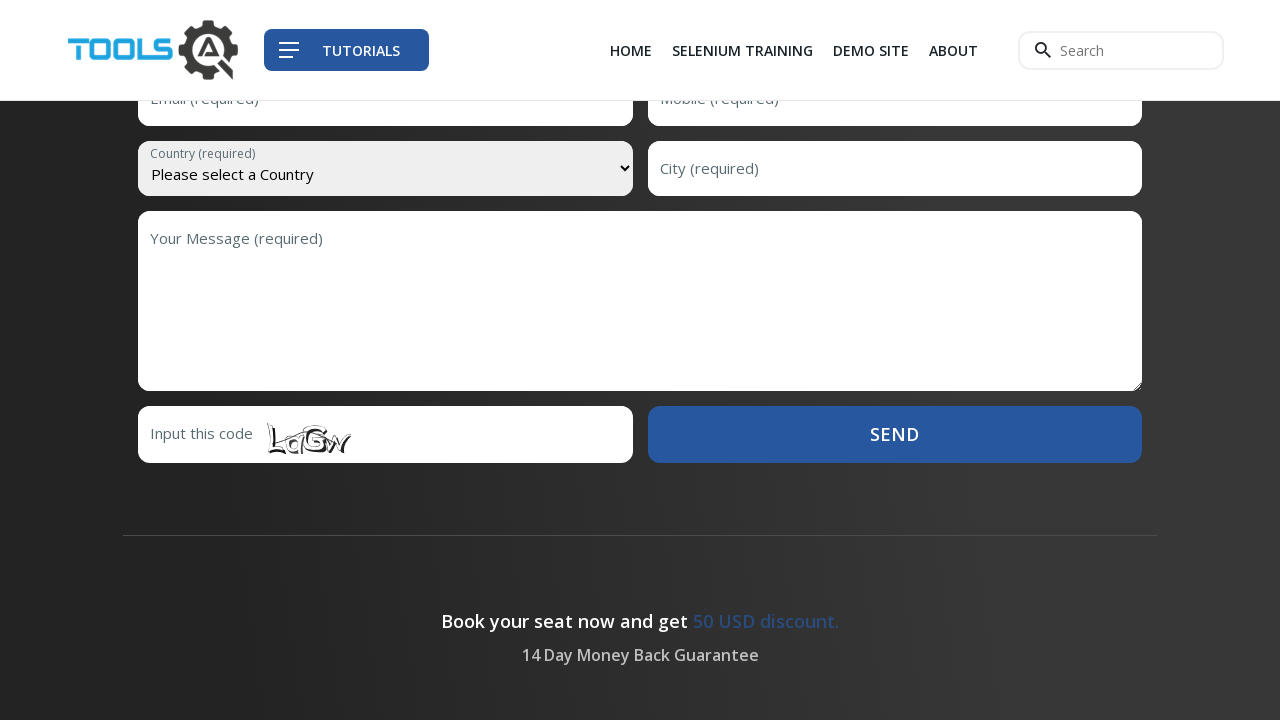

Refreshed the current page
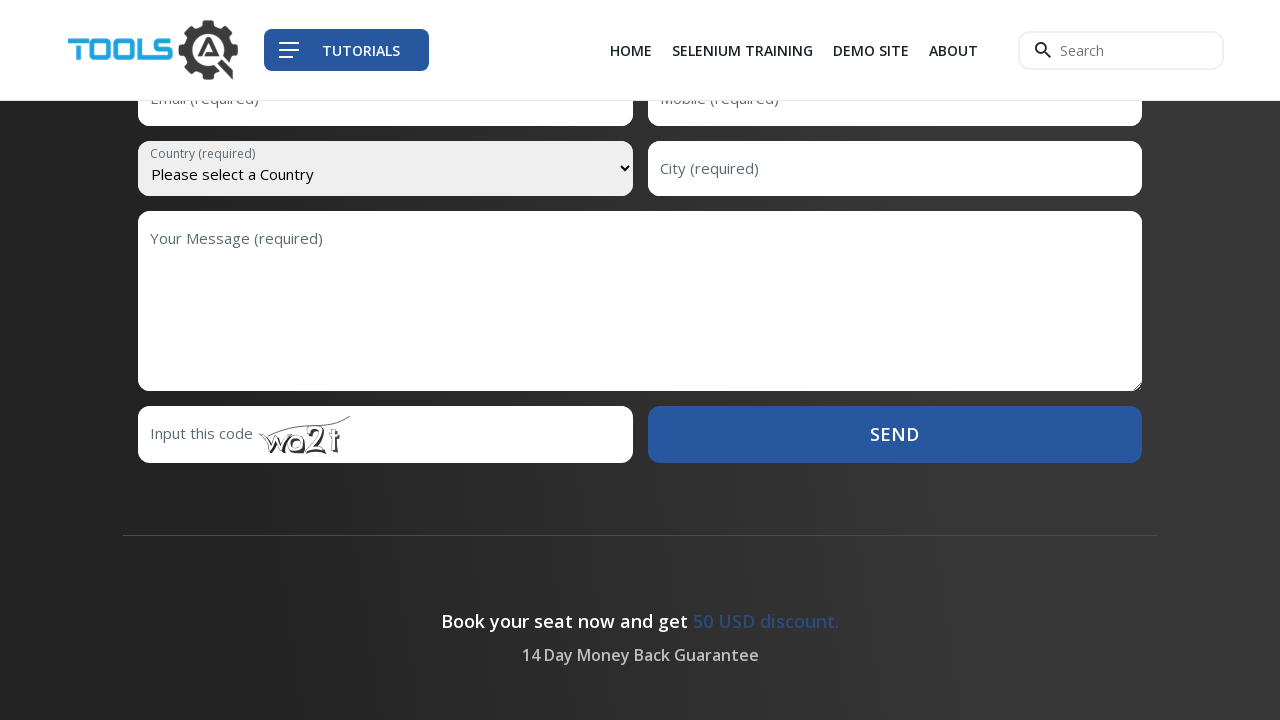

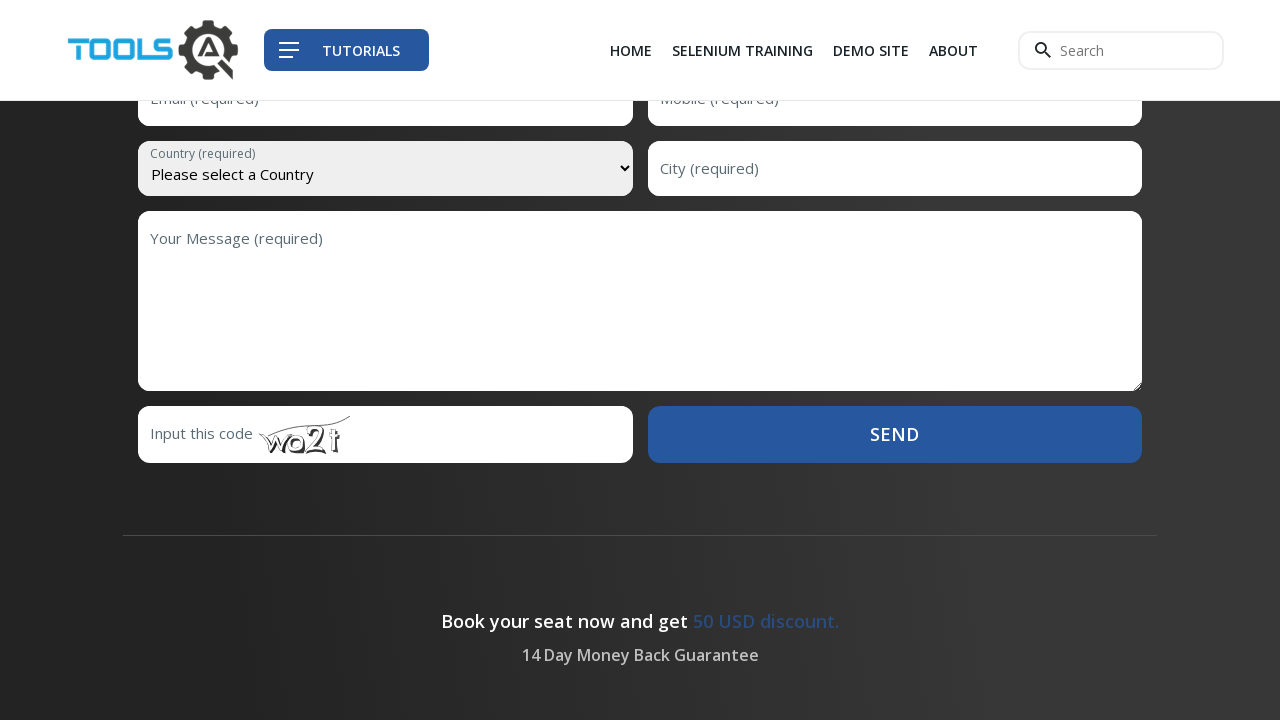